Tests dismissing a JavaScript confirm dialog by clicking the JS Confirm button and dismissing it, then verifying the "Cancel" result message

Starting URL: https://the-internet.herokuapp.com/javascript_alerts

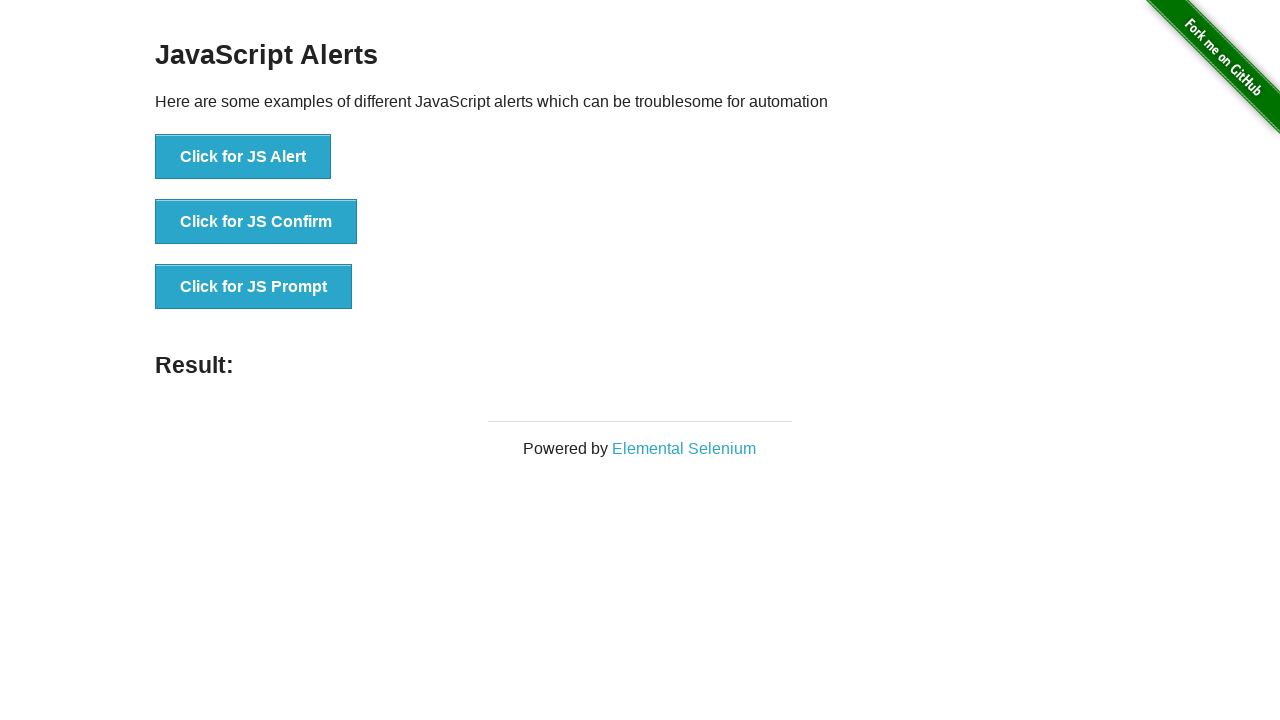

Set up dialog handler to dismiss JavaScript confirm dialogs
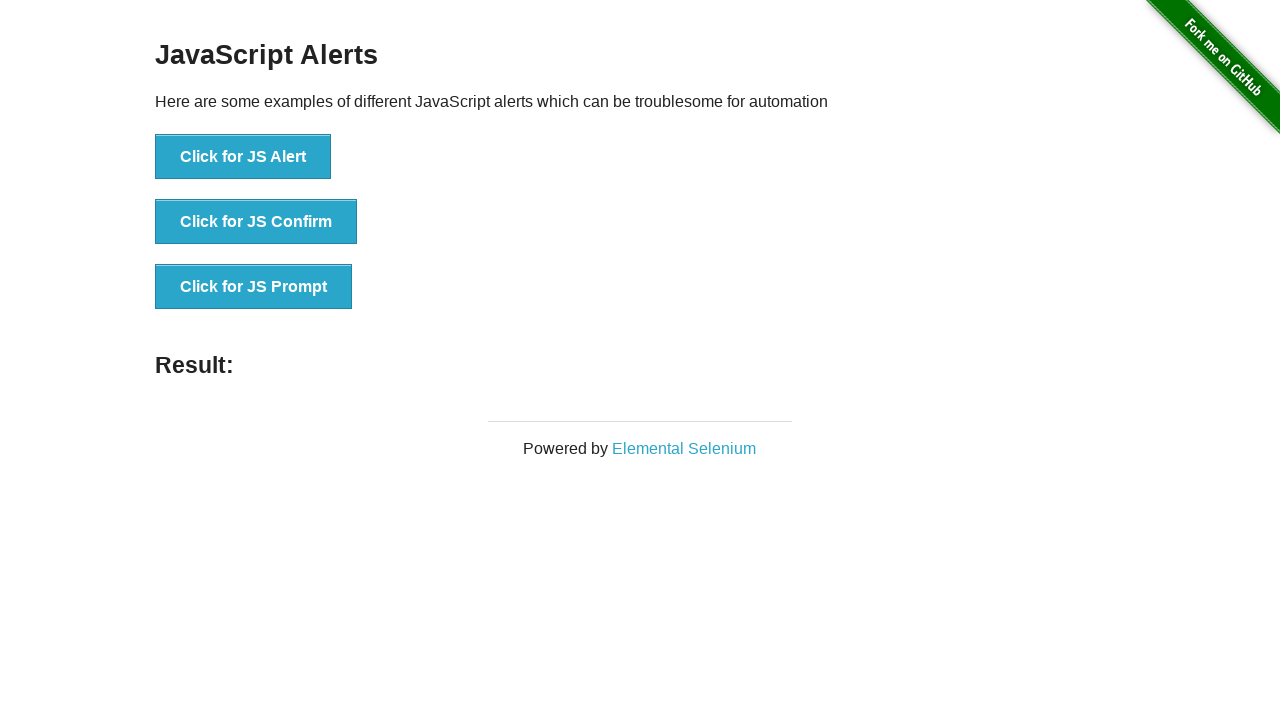

Clicked the JS Confirm button to trigger JavaScript confirm dialog at (256, 222) on xpath=//button[@onclick='jsConfirm()']
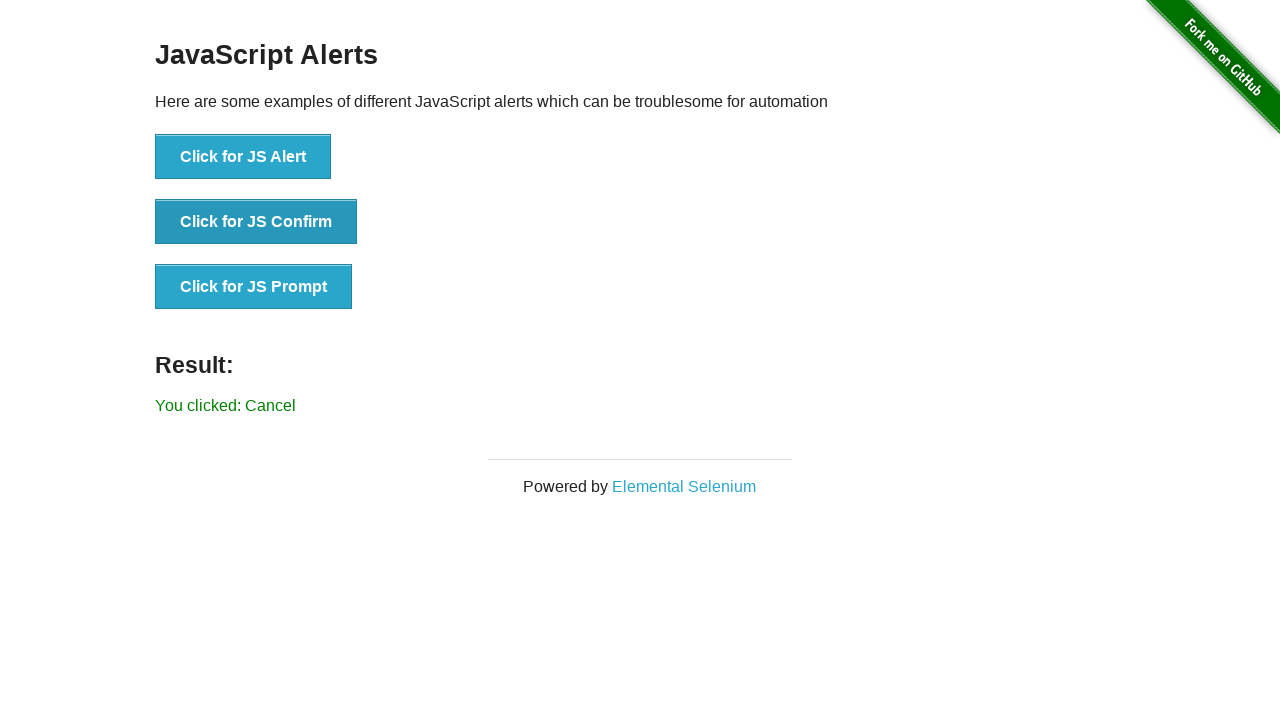

Result message element loaded after dismissing the confirm dialog
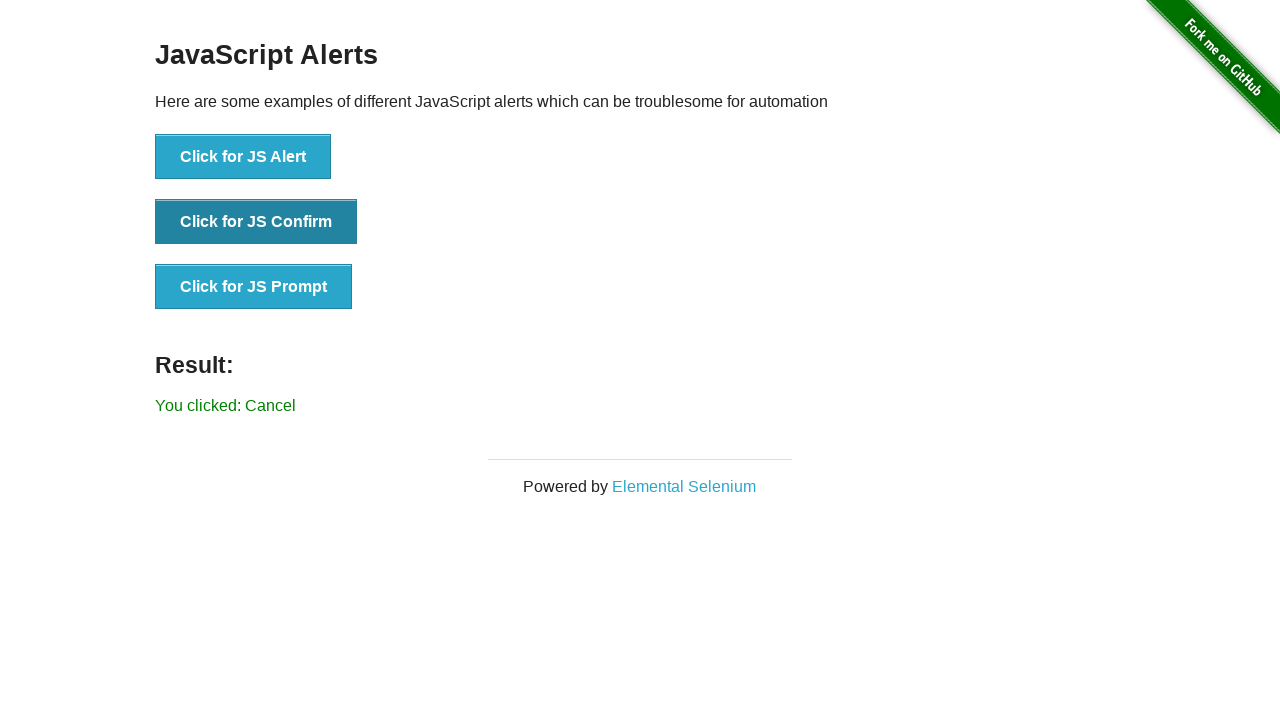

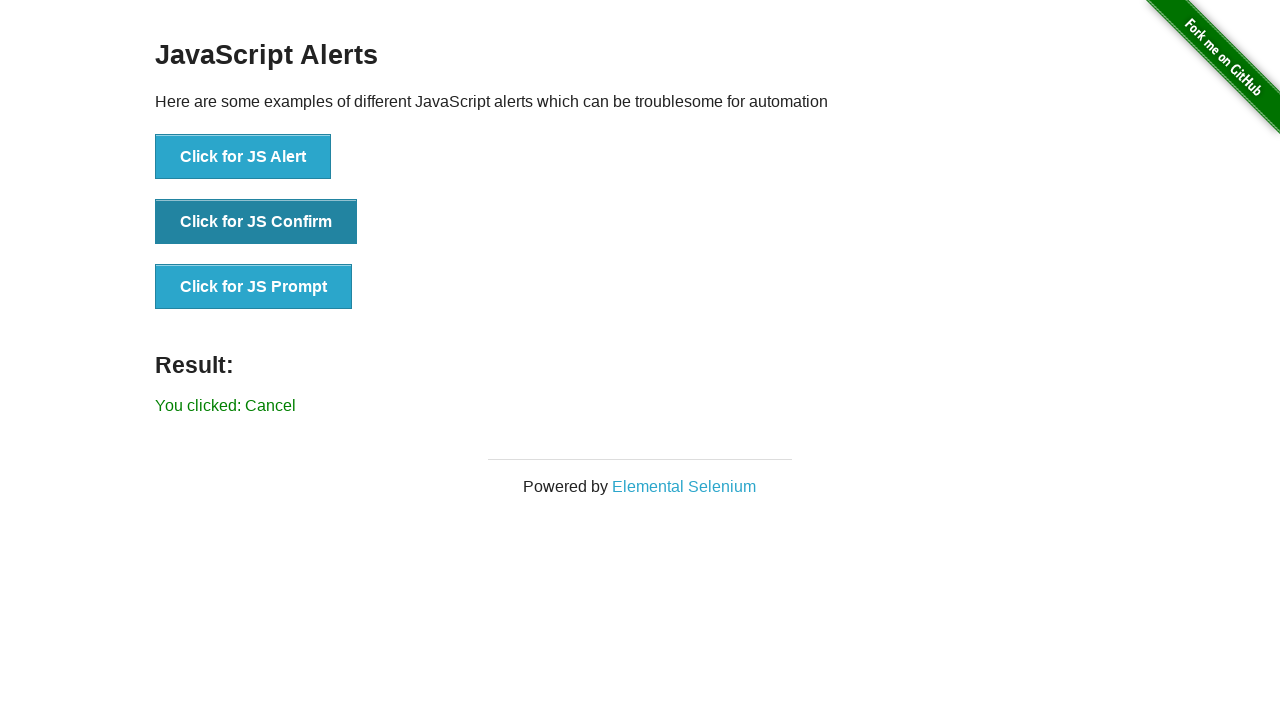